Tests a web form by entering text into a text box, clicking the submit button, and verifying that the confirmation message "Received!" is displayed.

Starting URL: https://www.selenium.dev/selenium/web/web-form.html

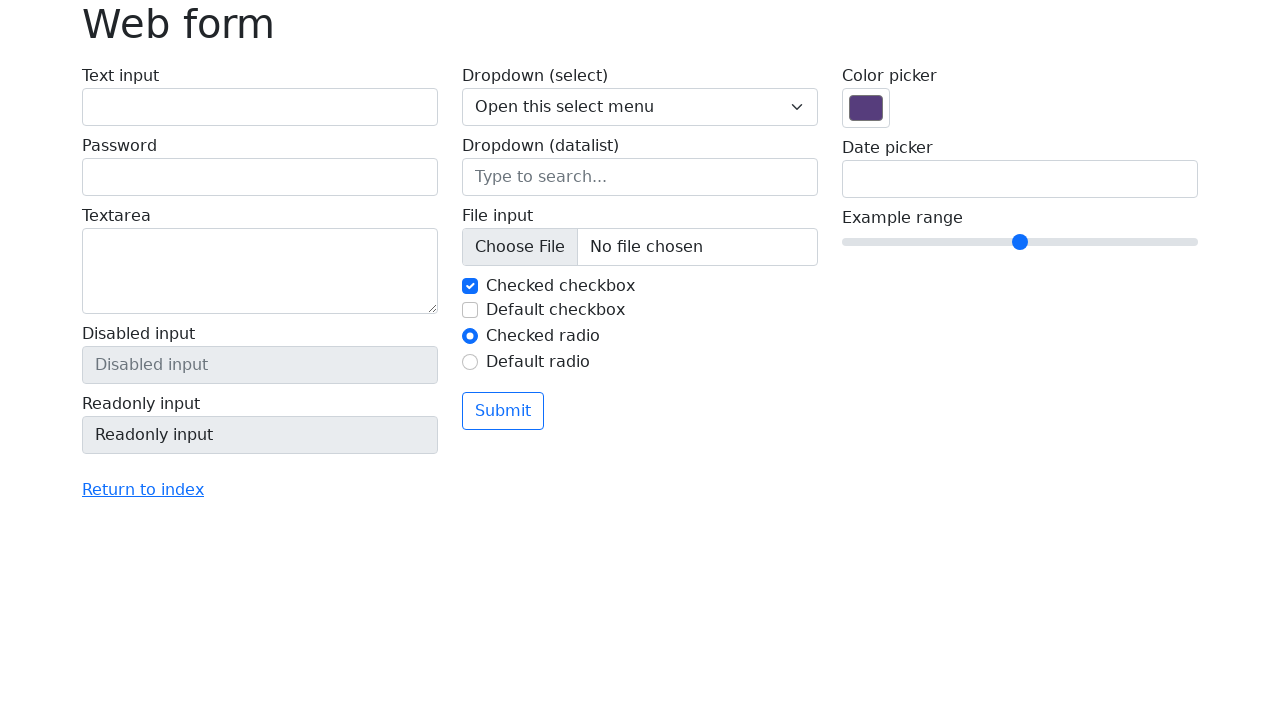

Retrieved page title
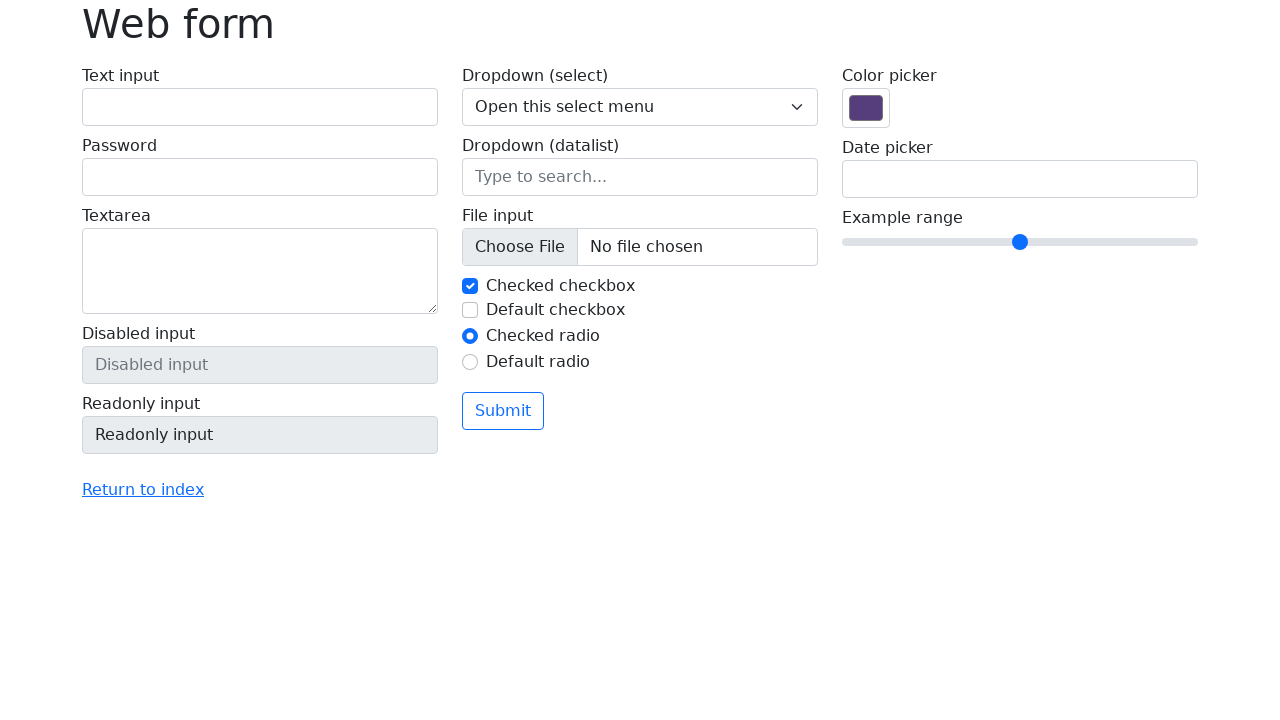

Filled text box with 'Selenium' on input[name='my-text']
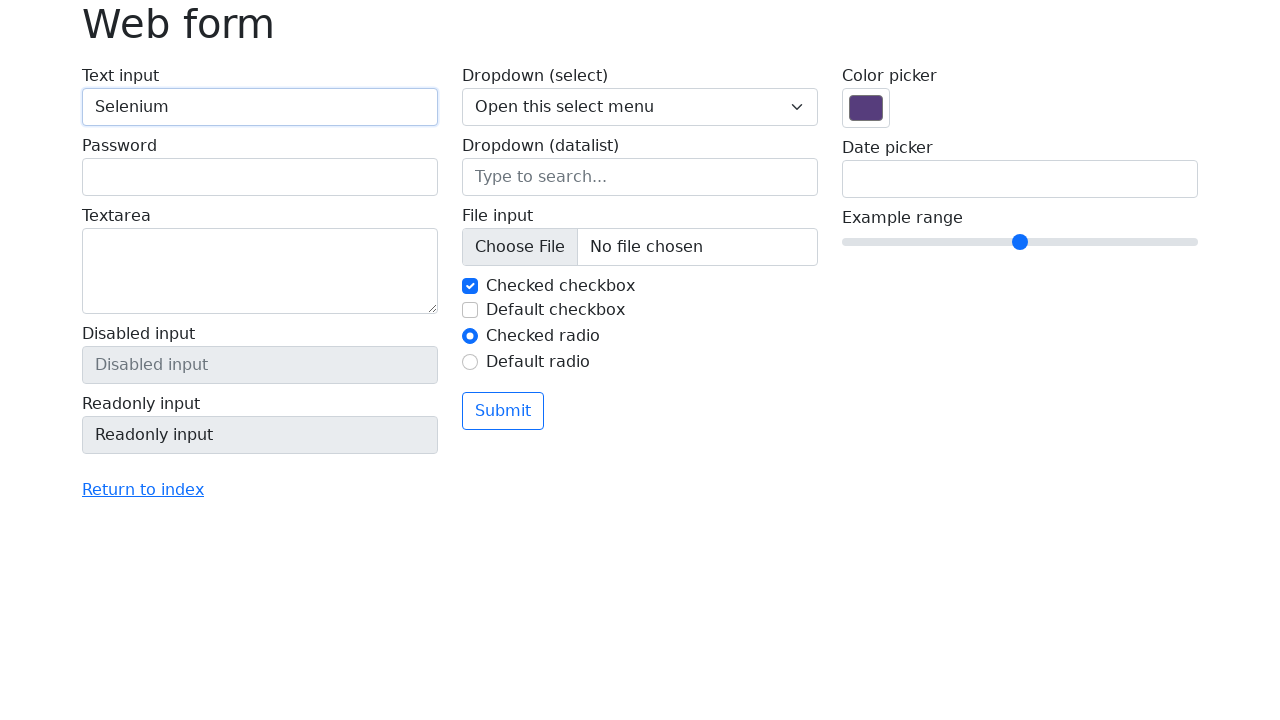

Clicked the submit button at (503, 411) on button
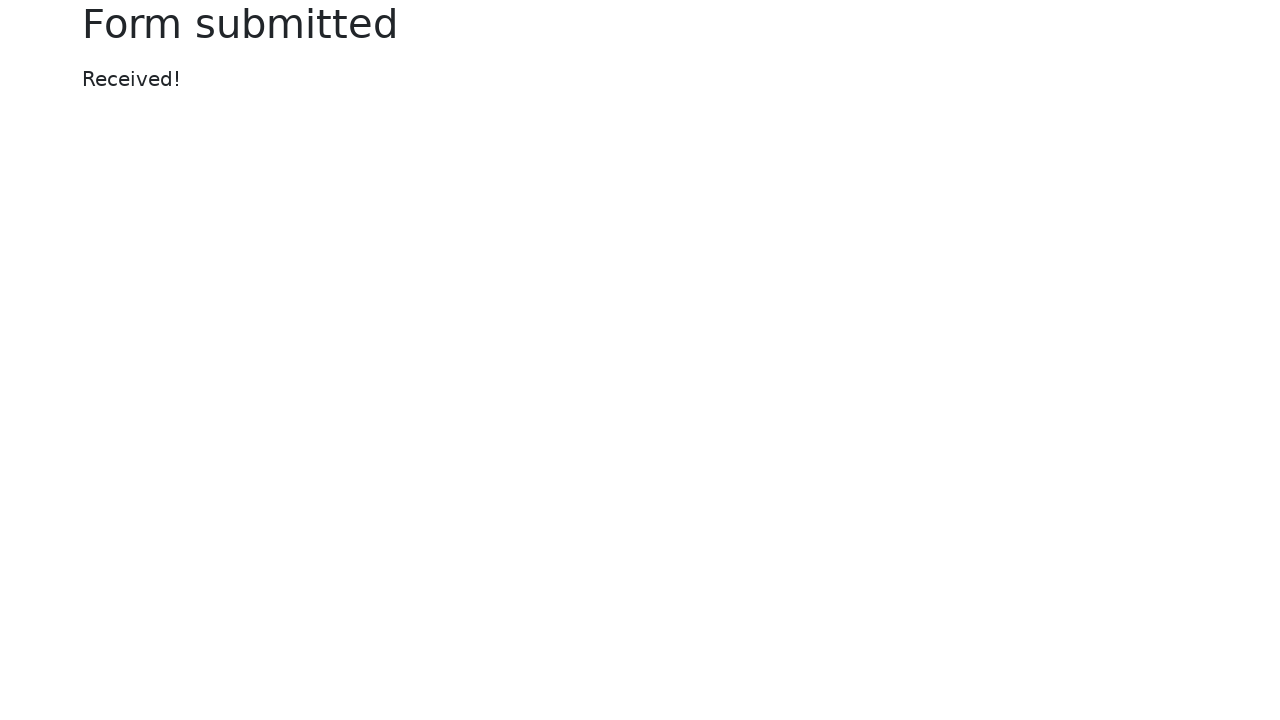

Confirmation message appeared
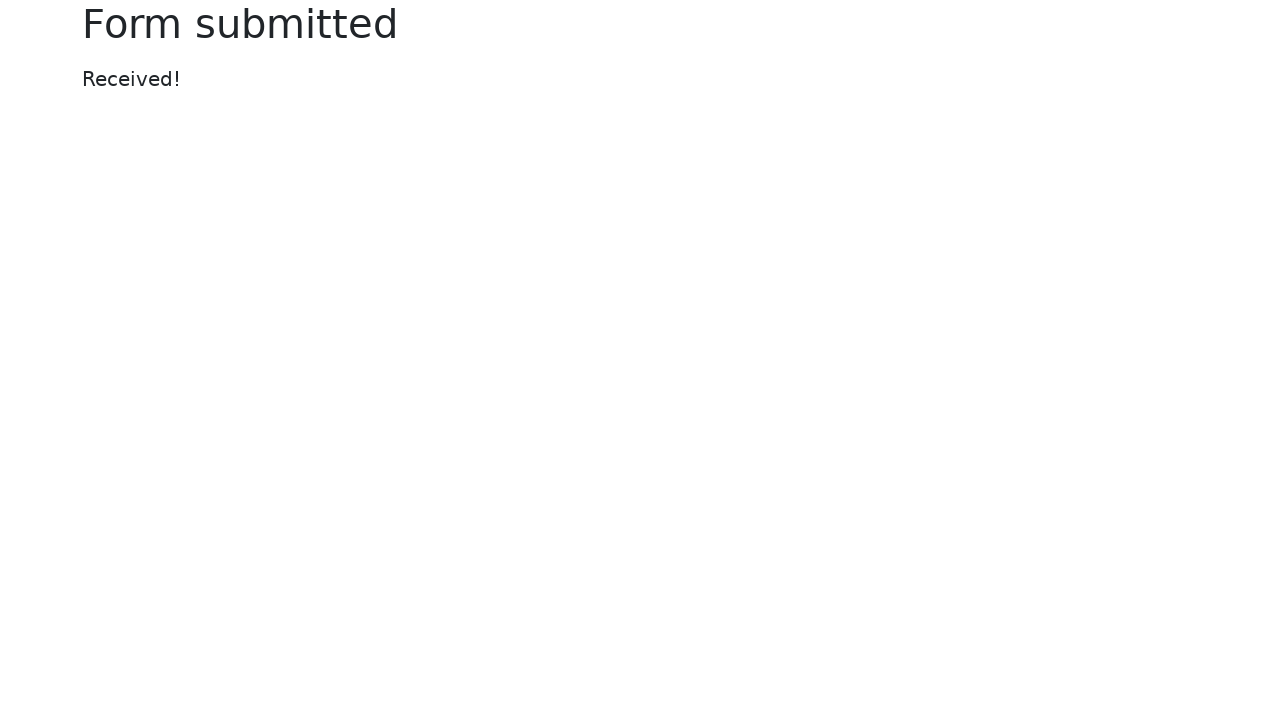

Retrieved confirmation message text
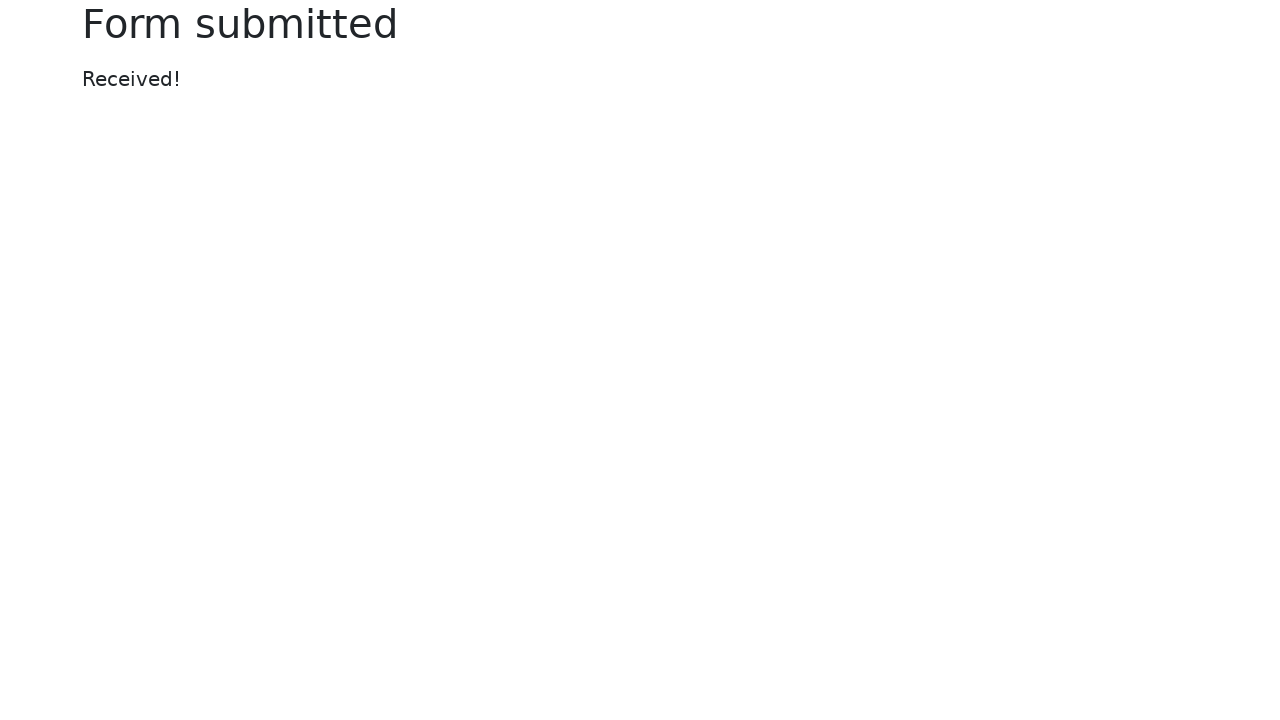

Verified confirmation message displays 'Received!'
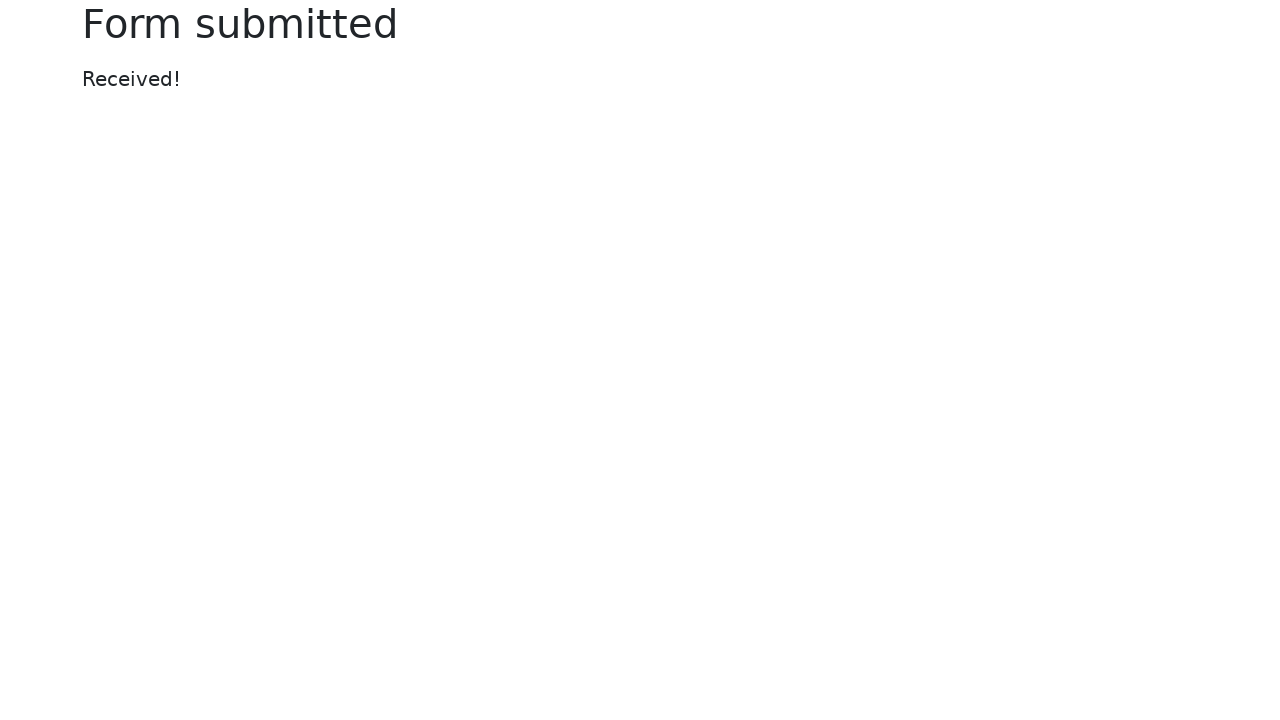

Verified page title is 'Web form'
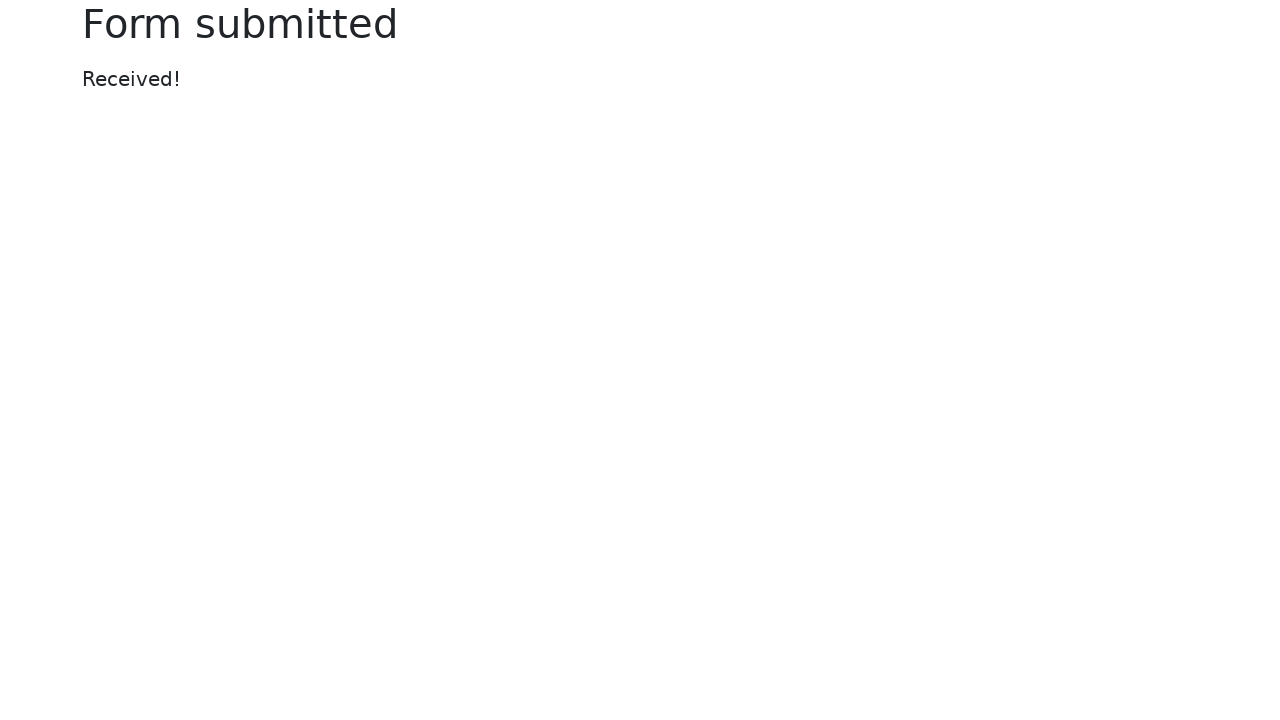

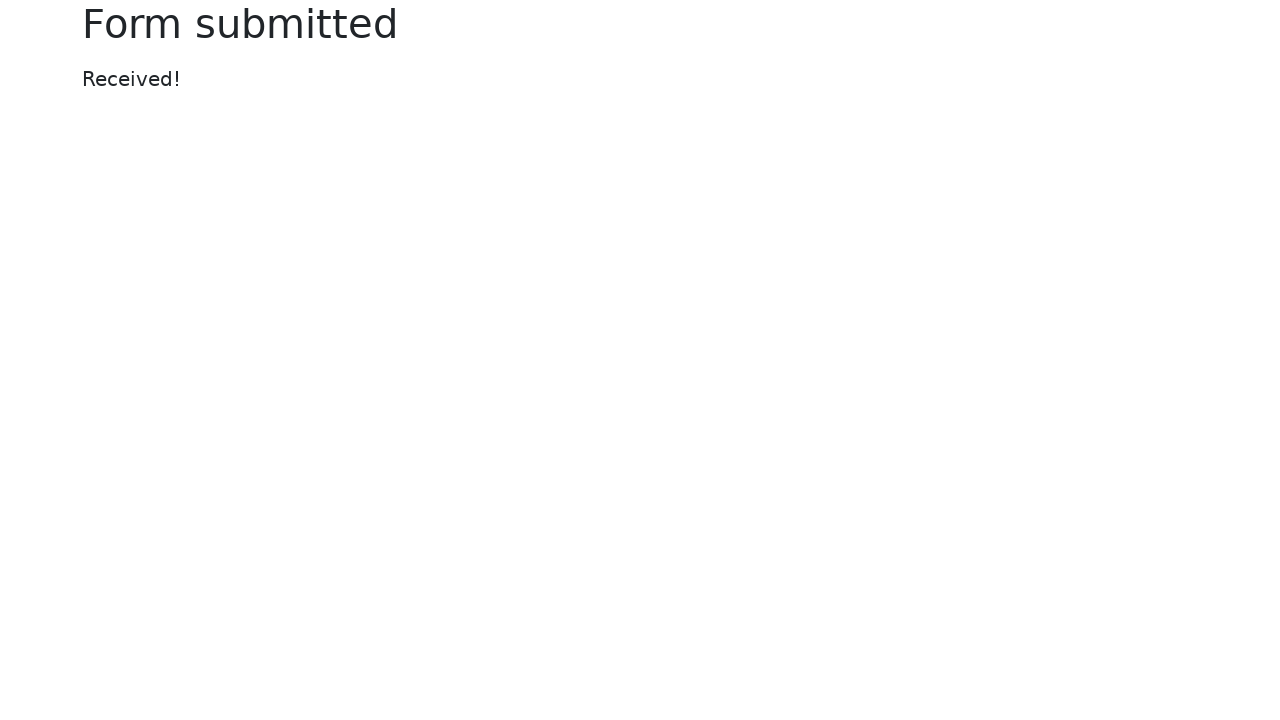